Interacts with a web table by selecting a user checkbox and retrieving user information from table rows

Starting URL: https://selectorshub.com/xpath-practice-page/

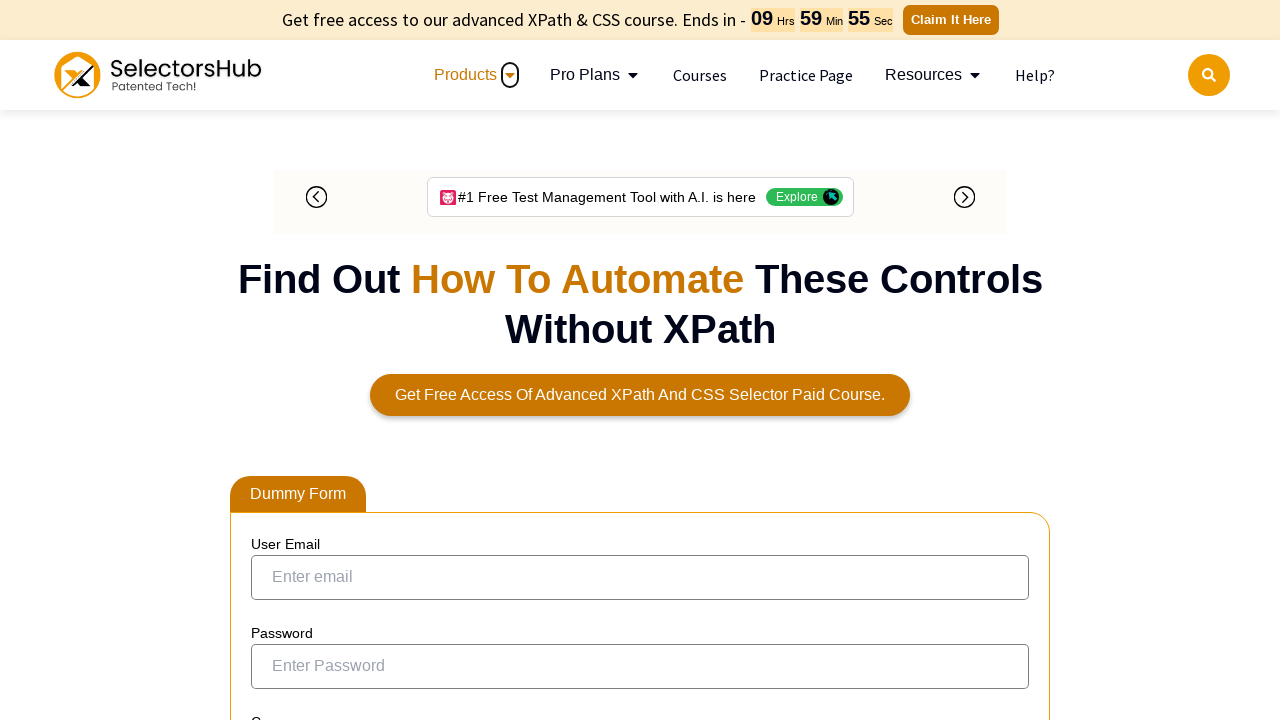

Waited 4 seconds for web table to load
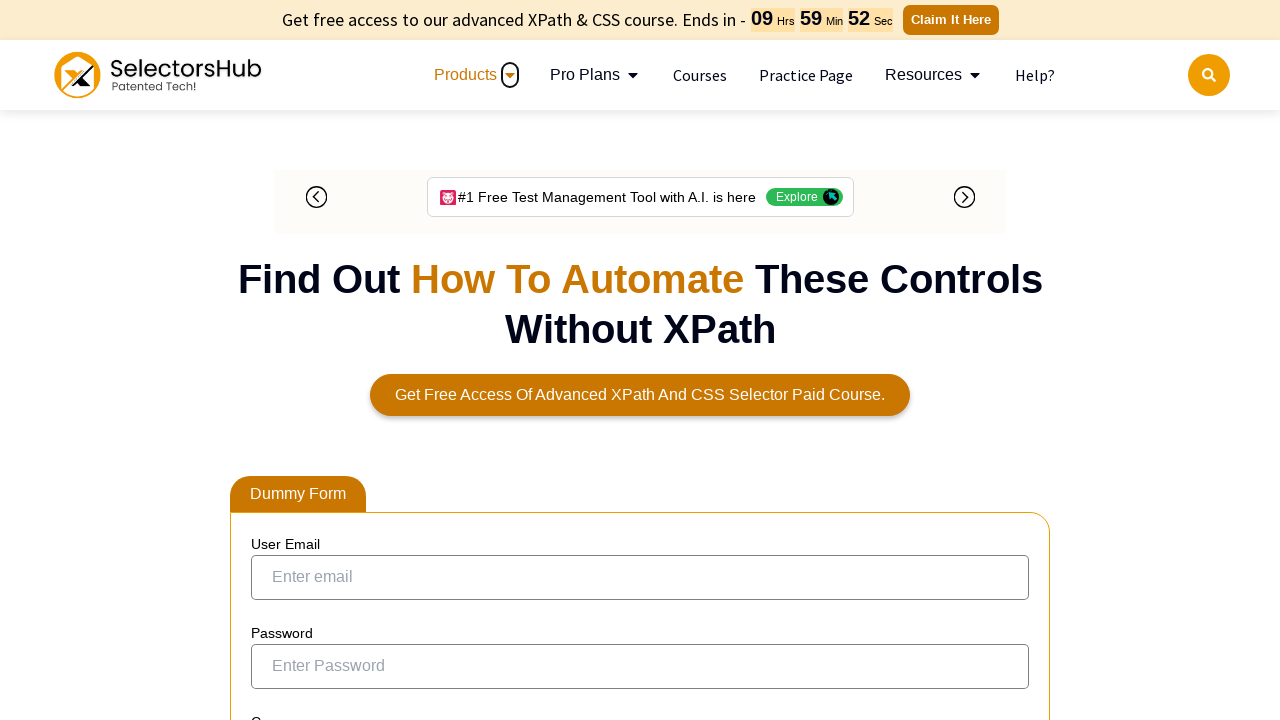

Clicked checkbox for Joe.Root user at (274, 353) on xpath=//a[text()='Joe.Root']/parent::td/preceding-sibling::td/input[@type='check
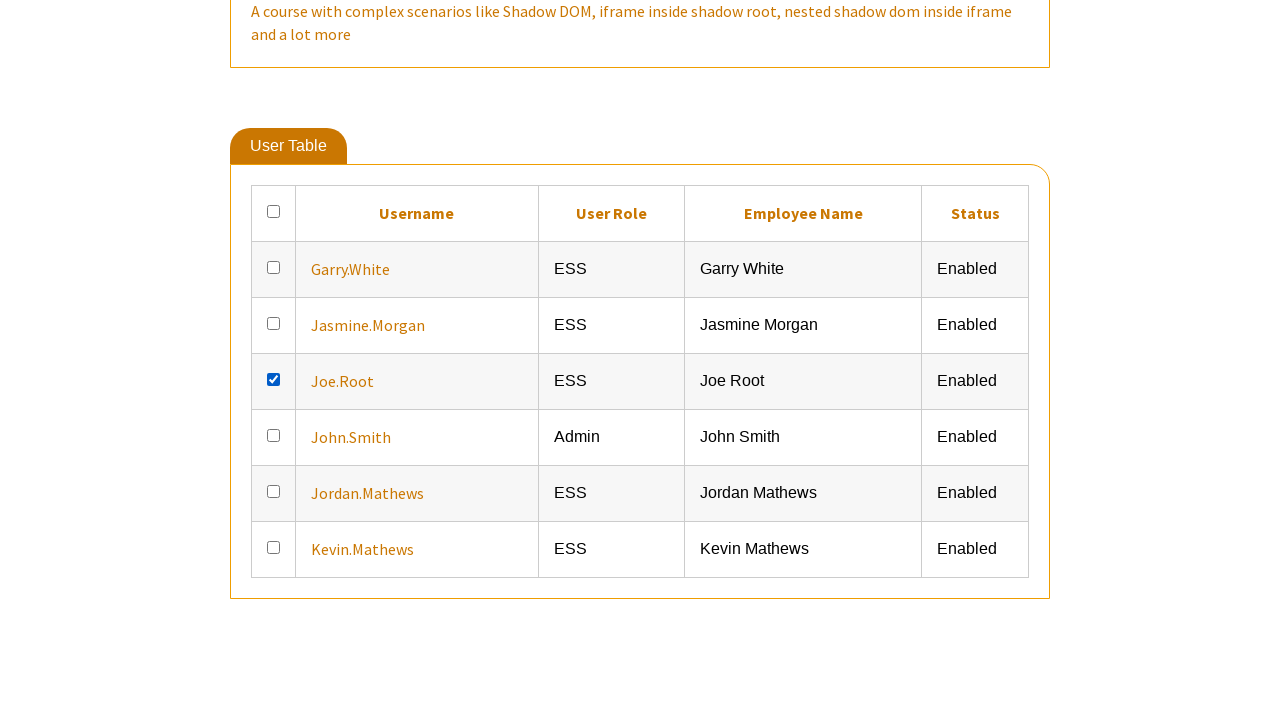

Located all table cells following Joe.Root name cell
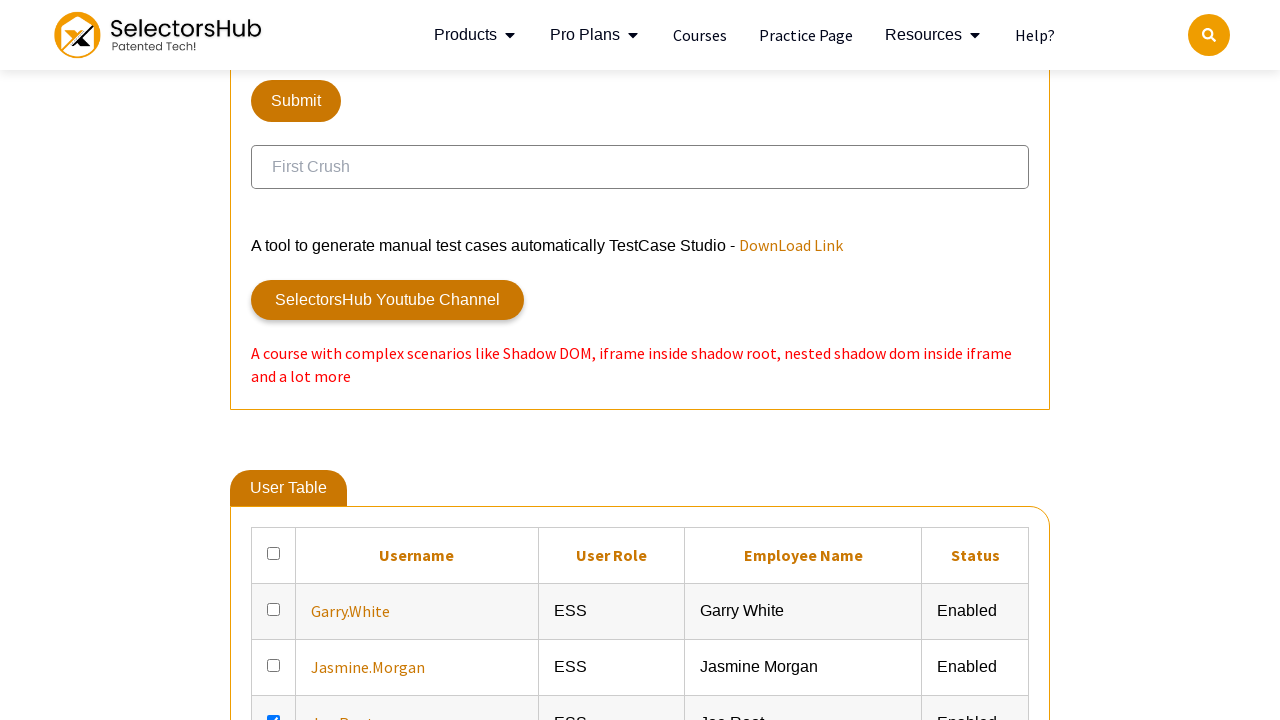

Retrieved table cell value: ESS
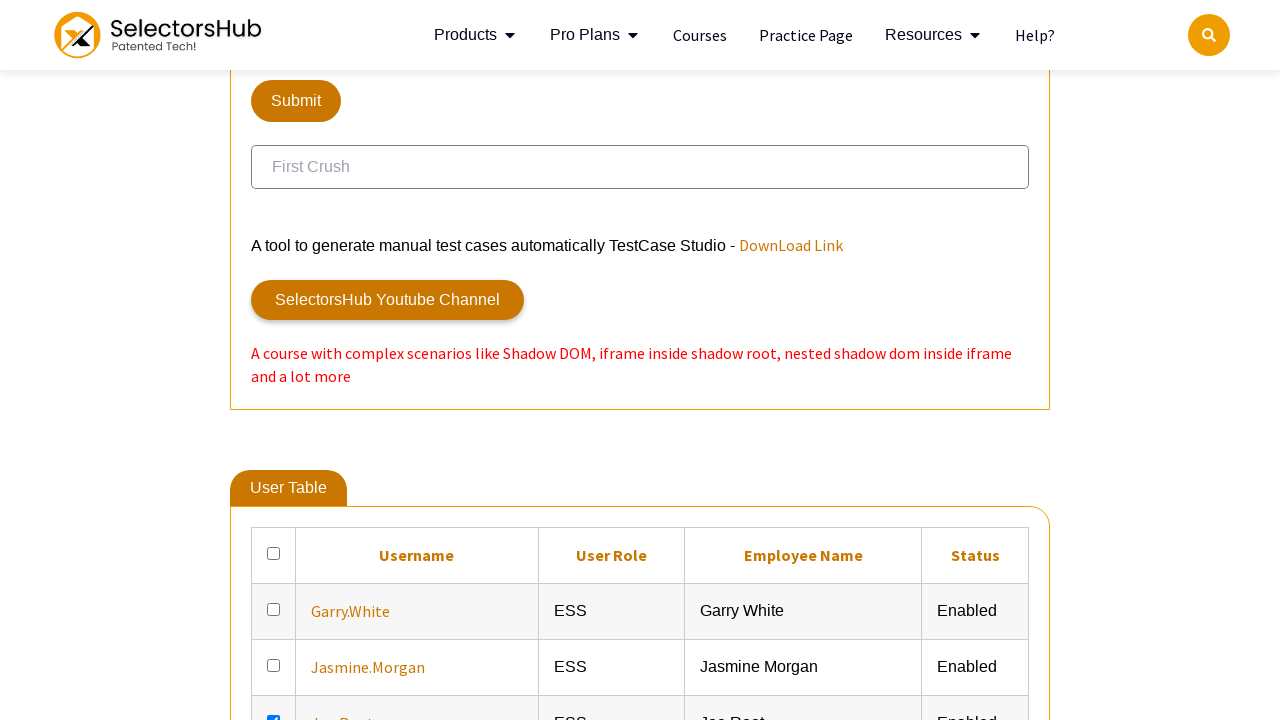

Retrieved table cell value: Joe Root
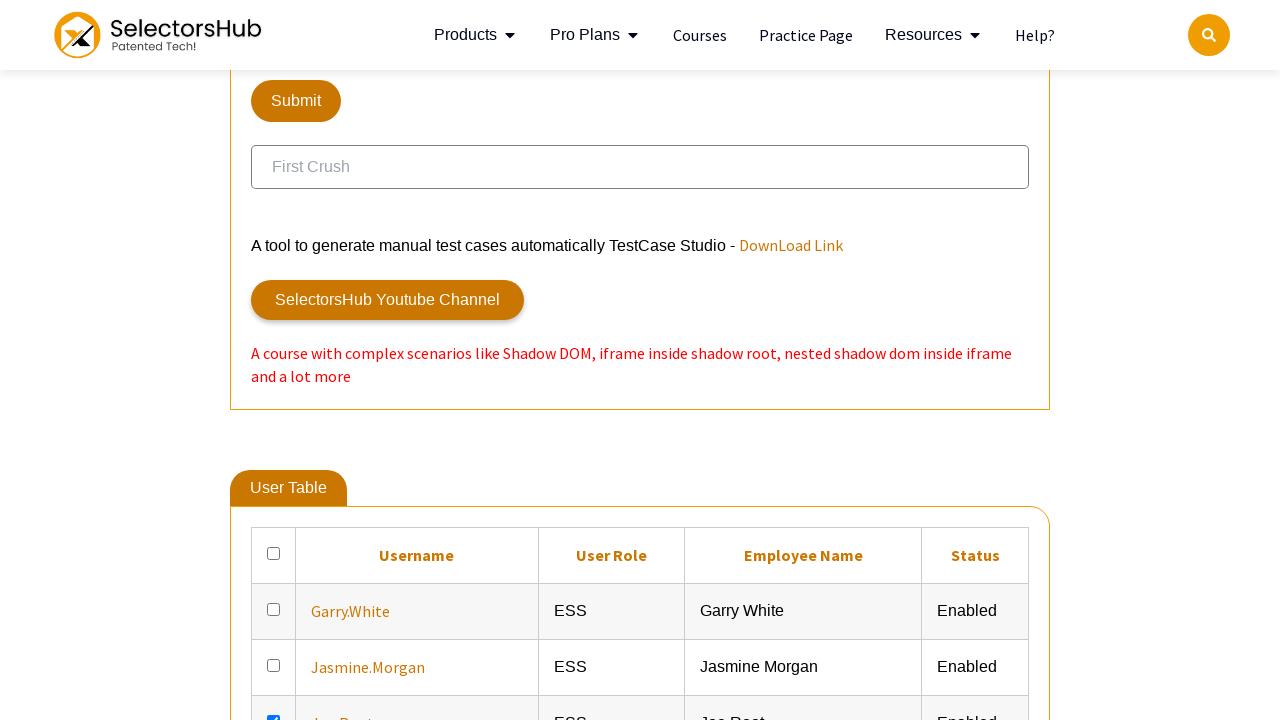

Retrieved table cell value: Enabled
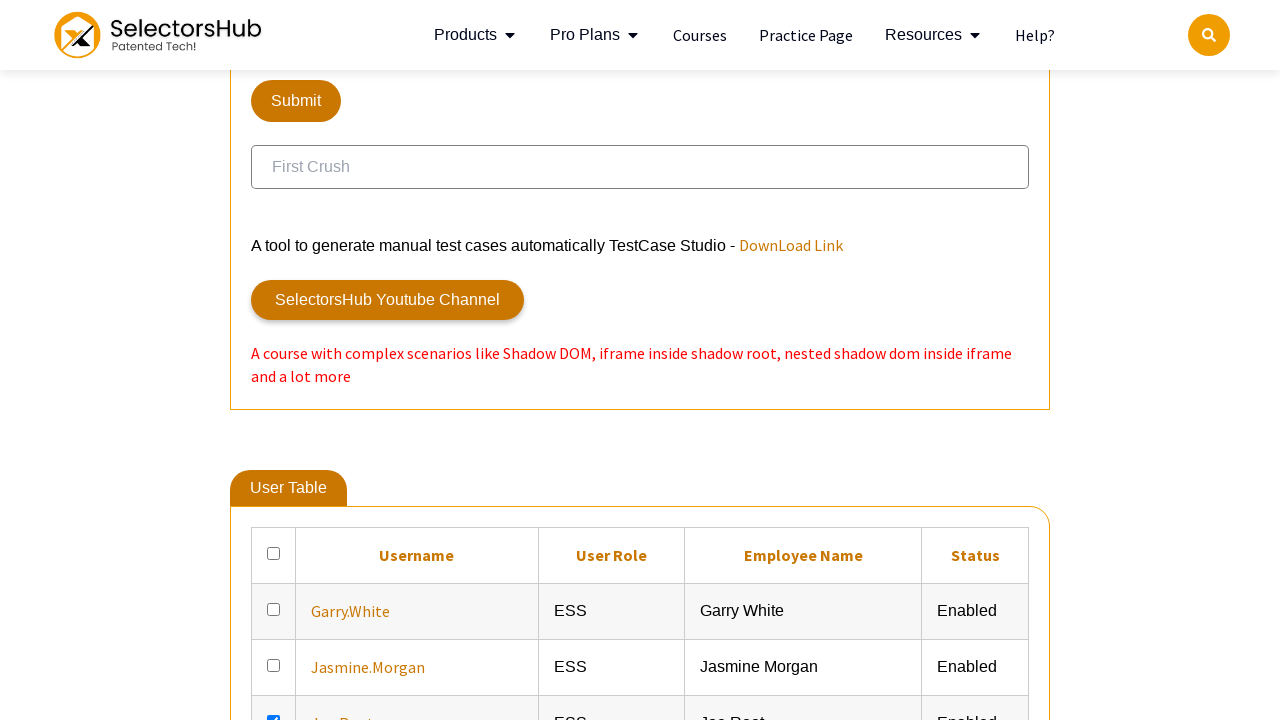

Printed Joe.Root user information: ['ESS', 'Joe Root', 'Enabled']
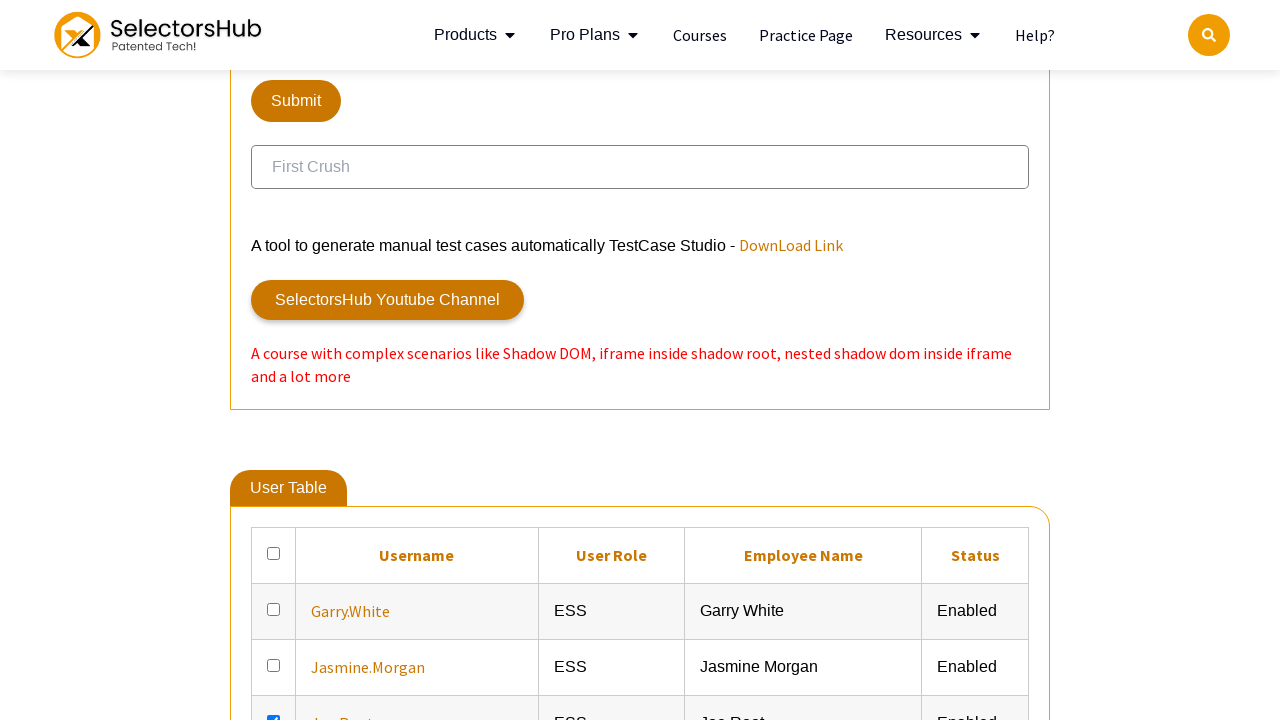

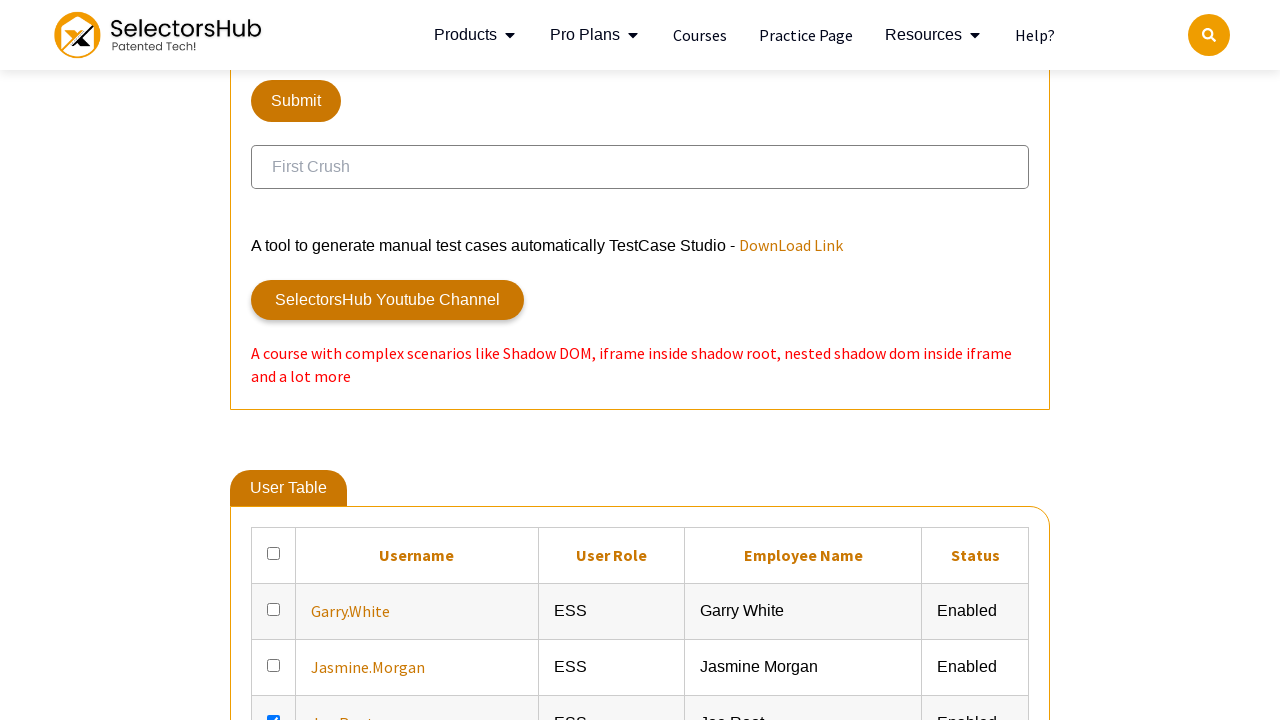